Tests a dynamic pricing page by waiting for a specific price, booking when the price reaches $100, solving a math problem, and submitting the answer

Starting URL: http://suninjuly.github.io/explicit_wait2.html

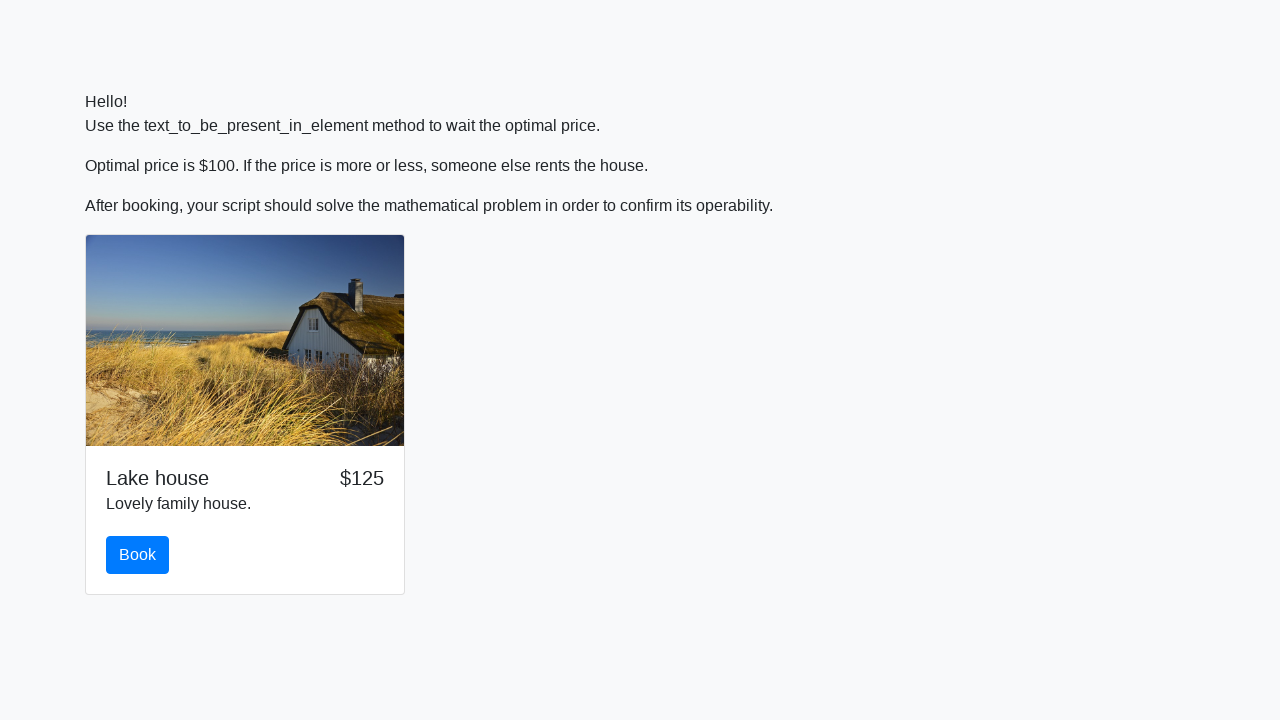

Waited for price to reach $100
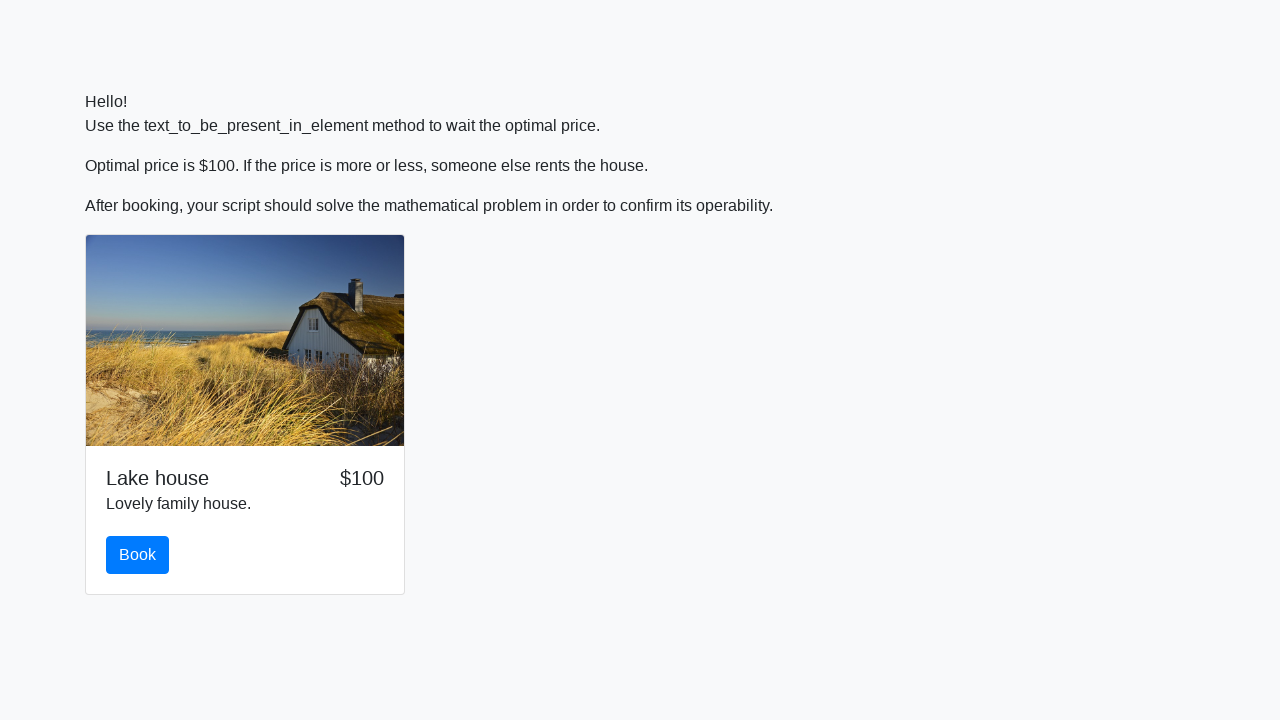

Clicked the book button at (138, 555) on #book
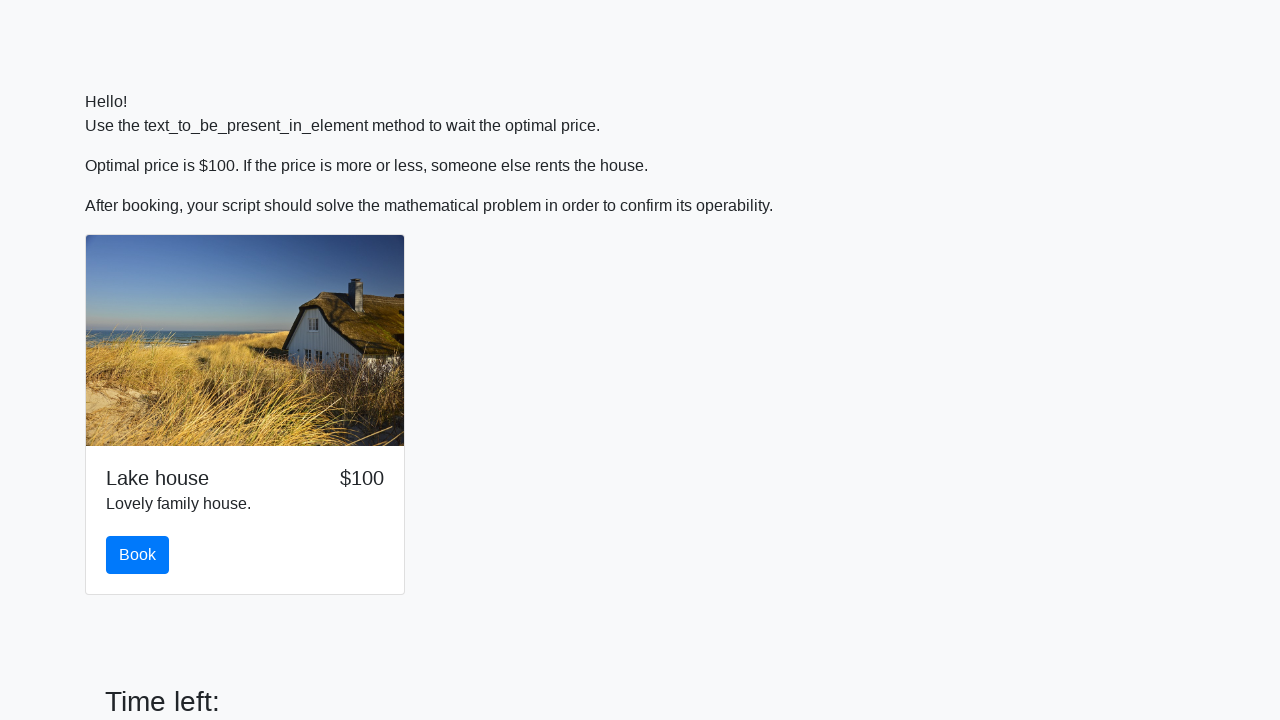

Retrieved number value from input field: 810
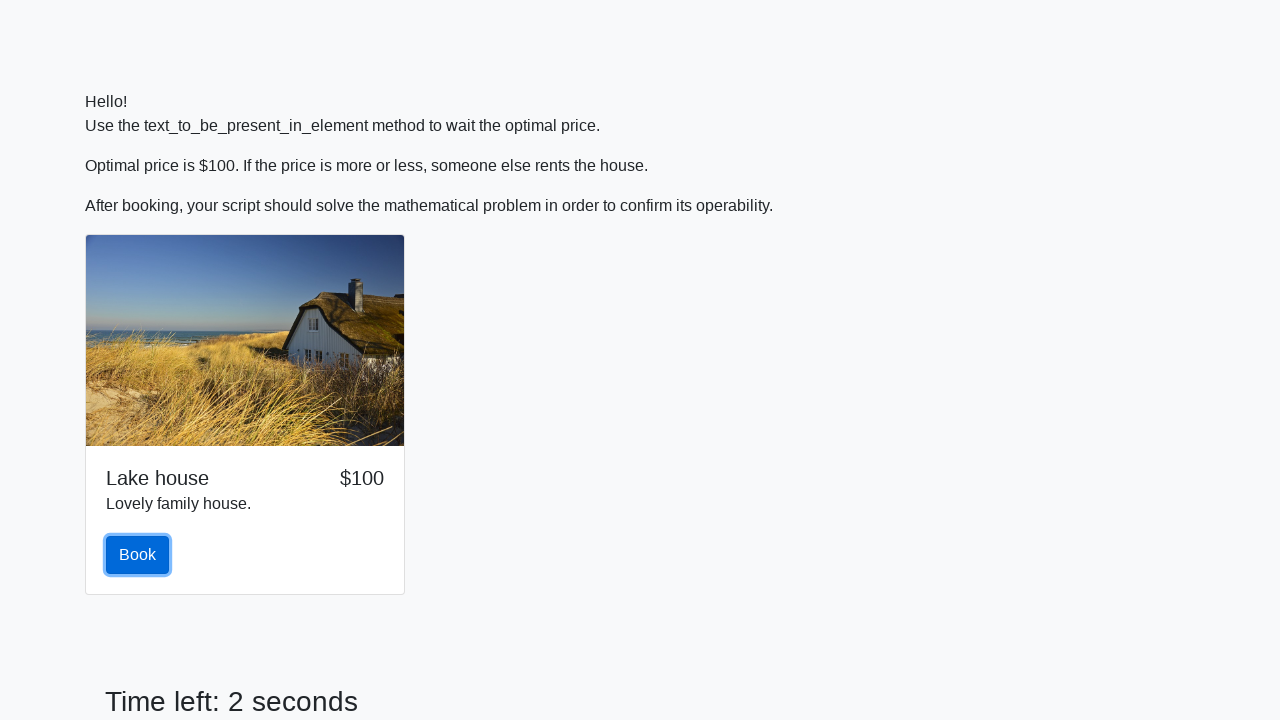

Calculated answer using math formula: 1.804307713866034
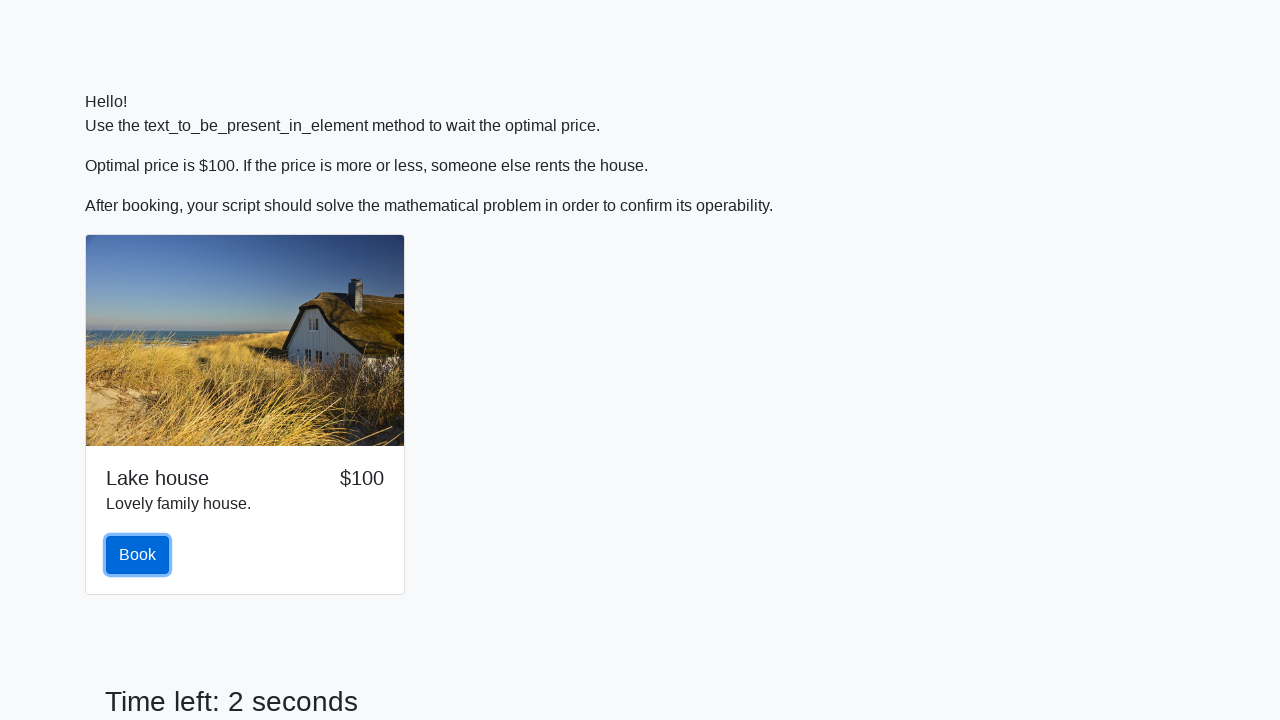

Filled answer field with calculated value on #answer
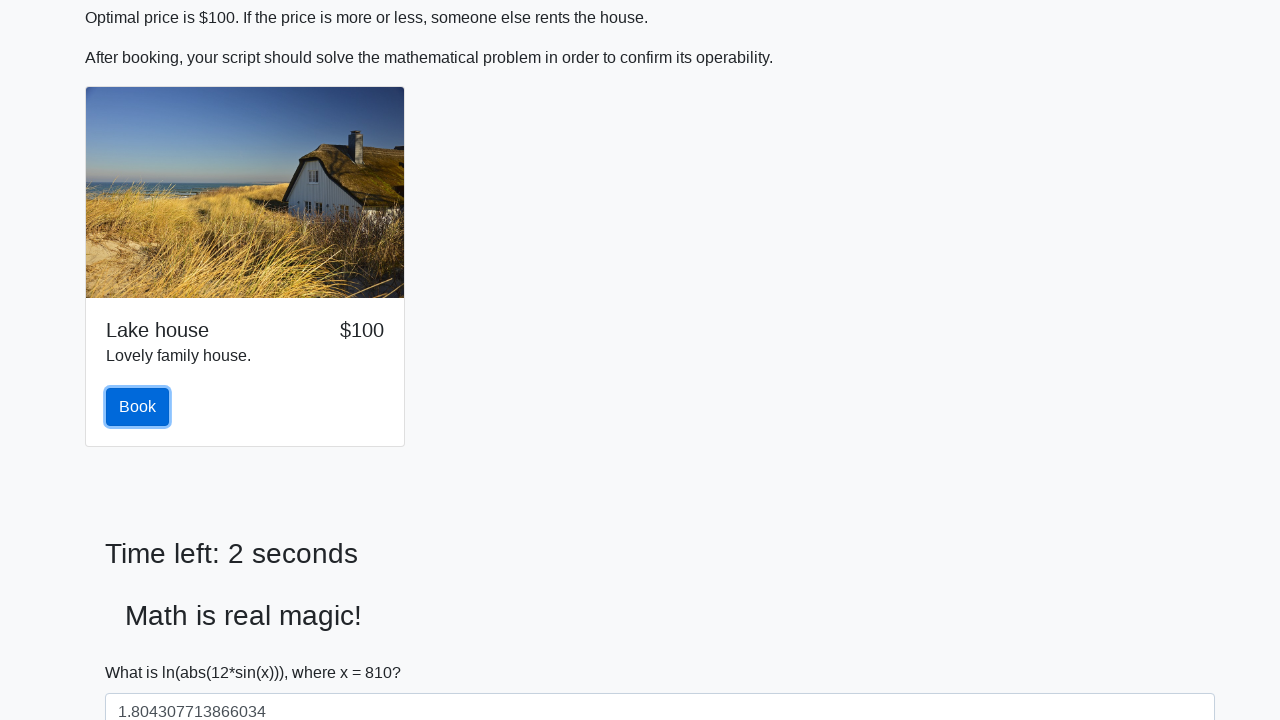

Clicked solve button to submit answer at (143, 651) on #solve
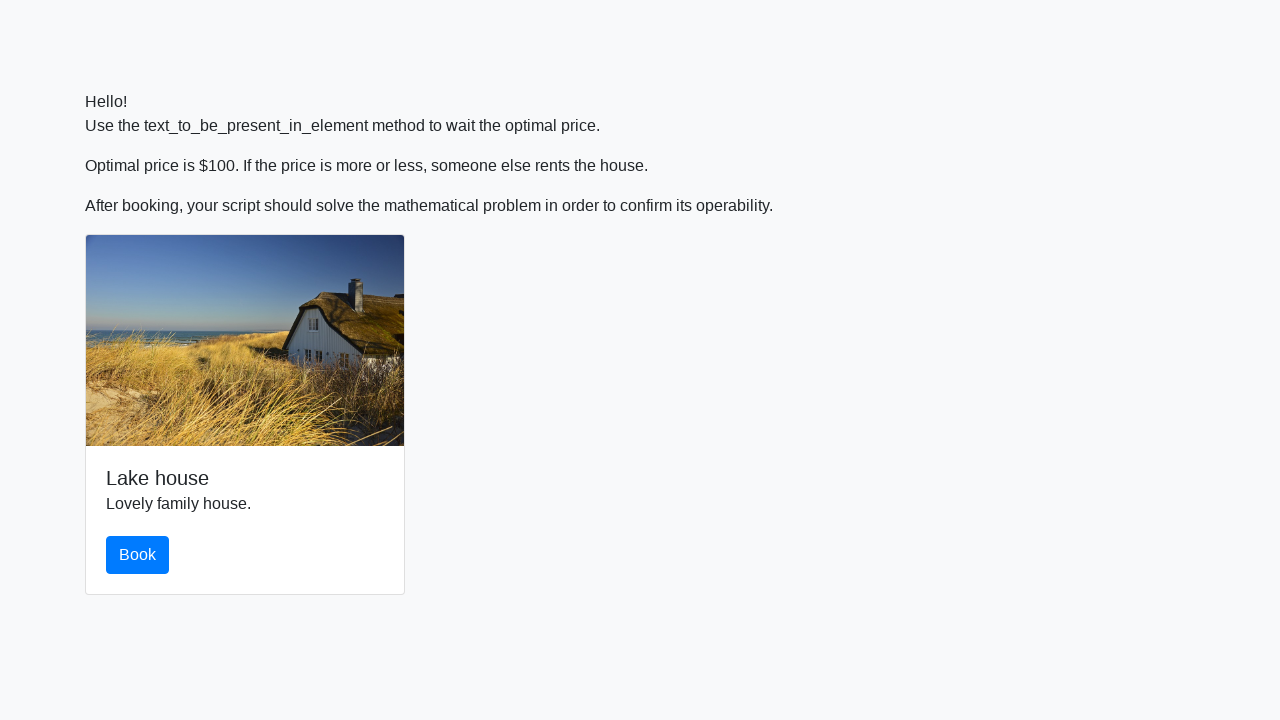

Set up dialog handler to accept alerts
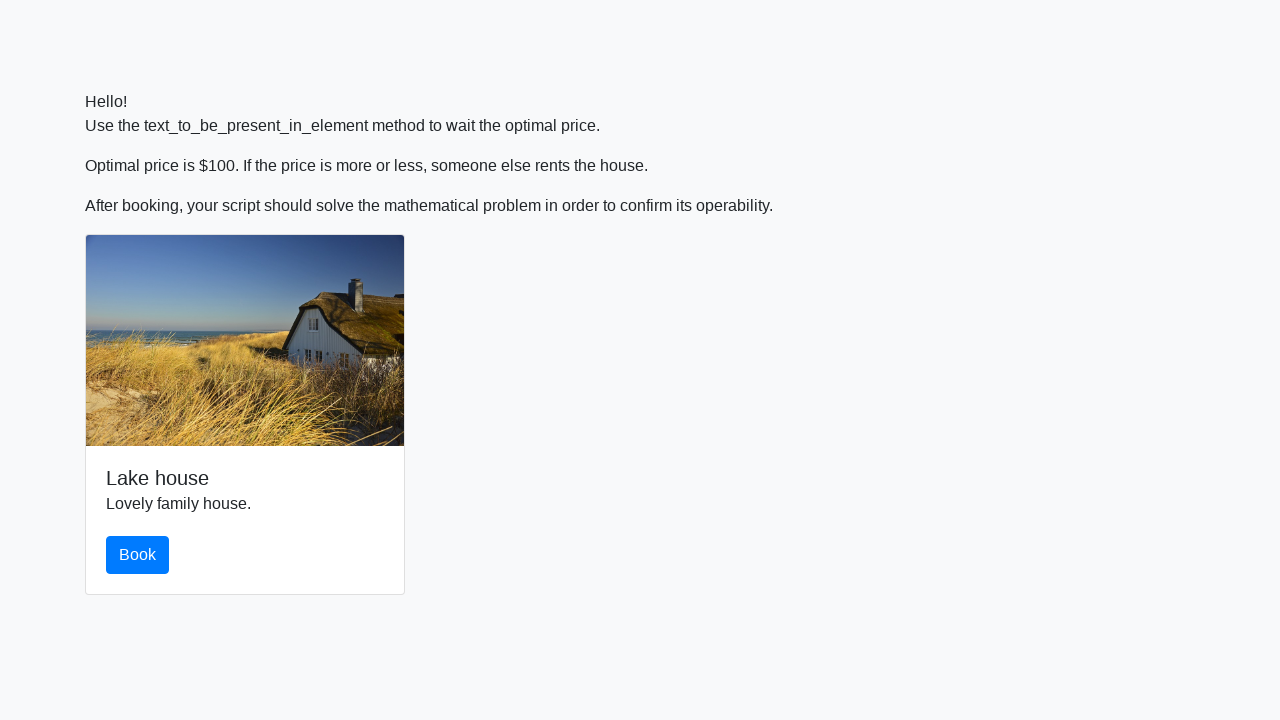

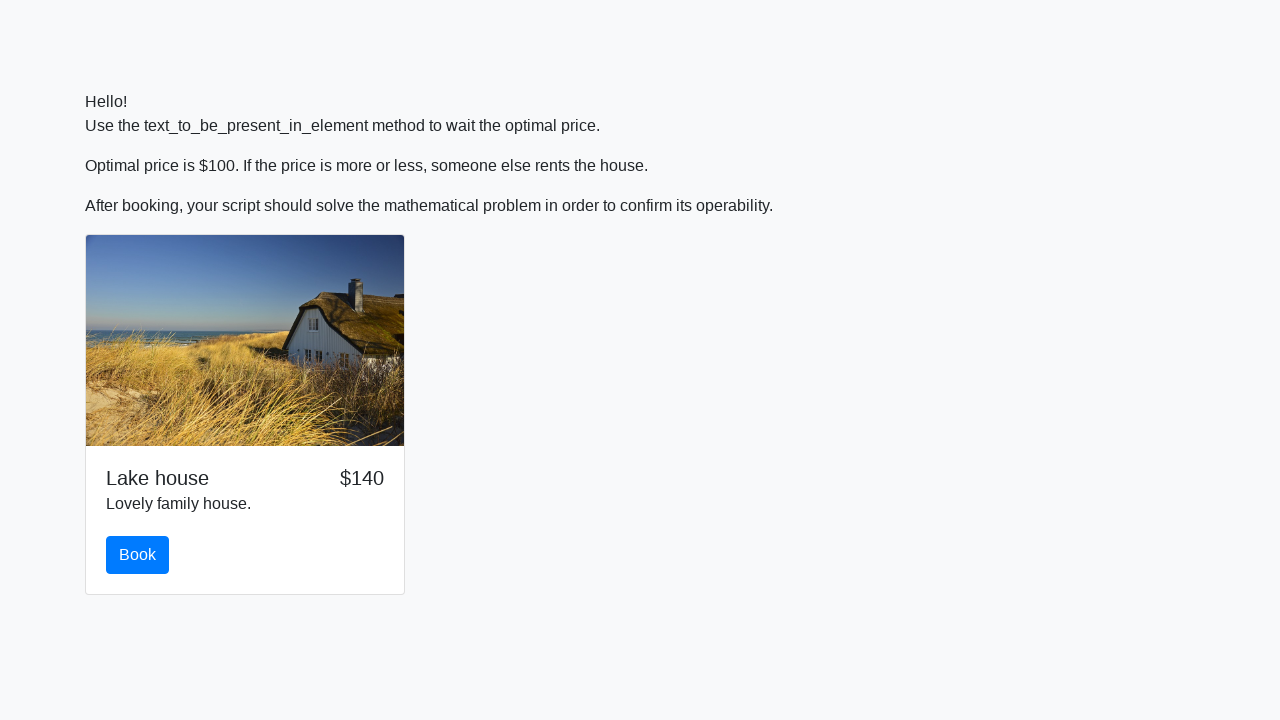